Tests dropdown selection using traditional select element with different selection methods (by index, value, and visible text)

Starting URL: https://demoqa.com/select-menu

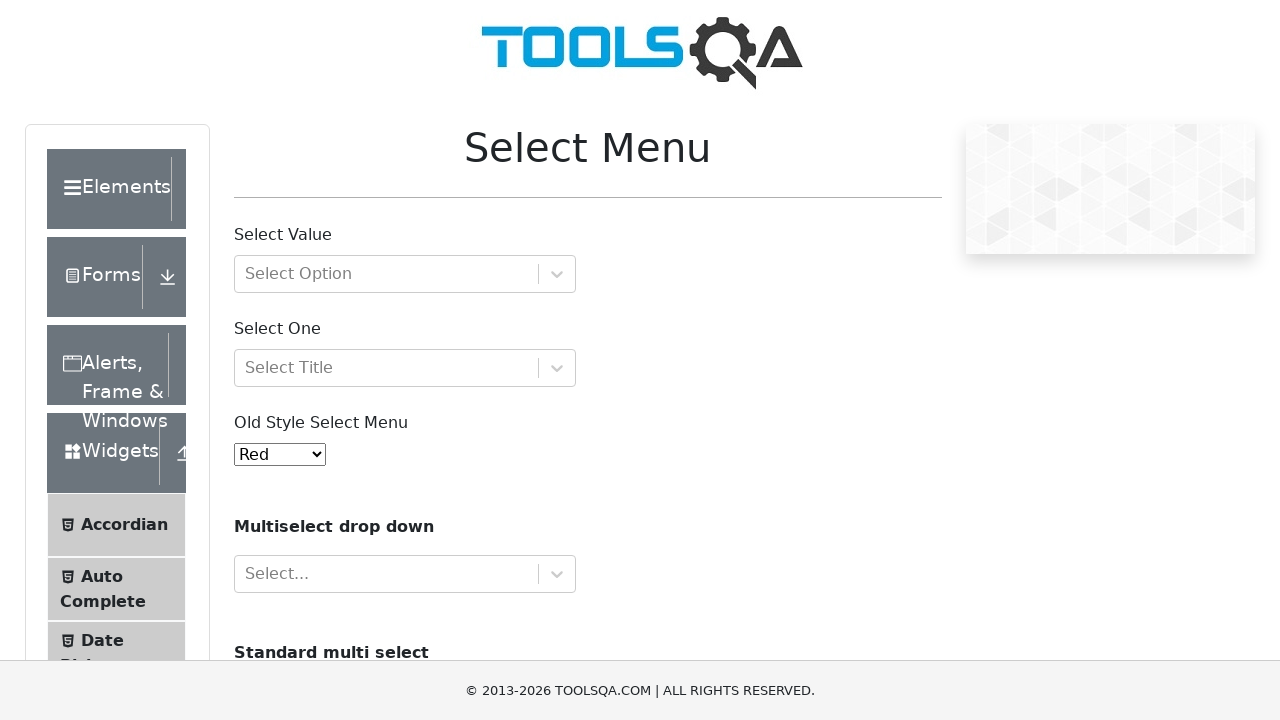

Selected 3rd option in dropdown by index 2 on #oldSelectMenu
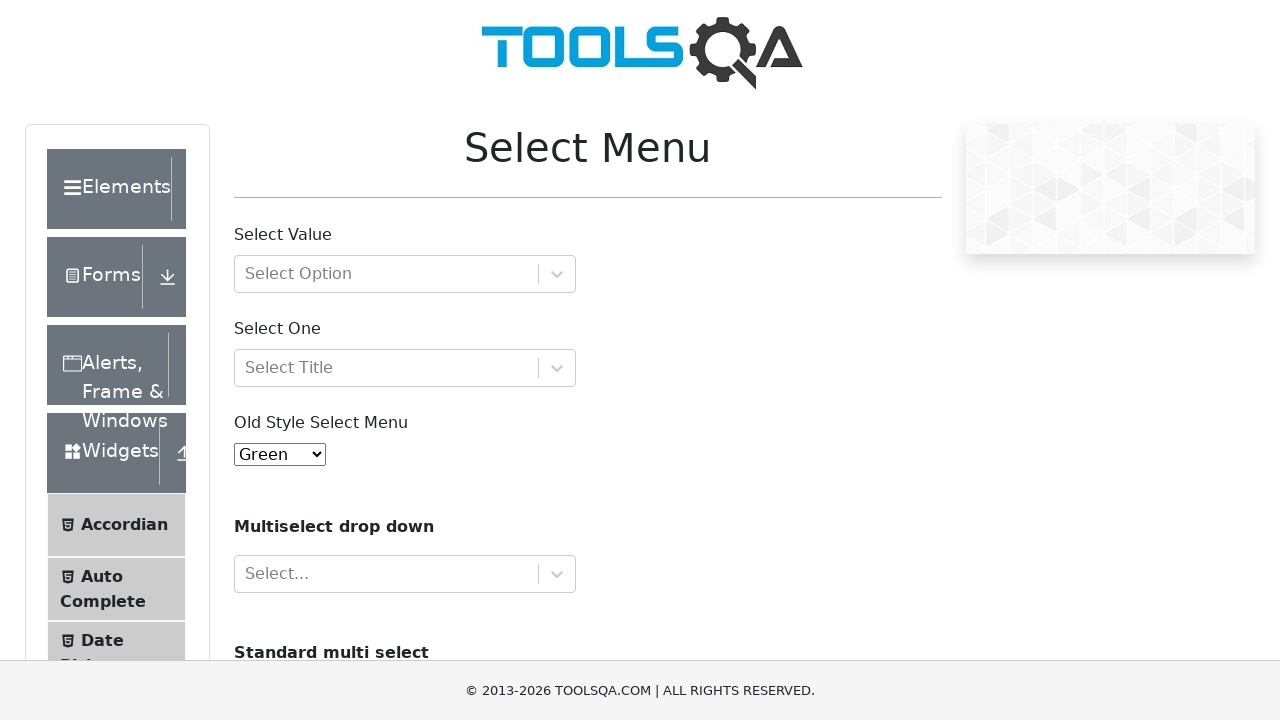

Selected dropdown option by value '5' on #oldSelectMenu
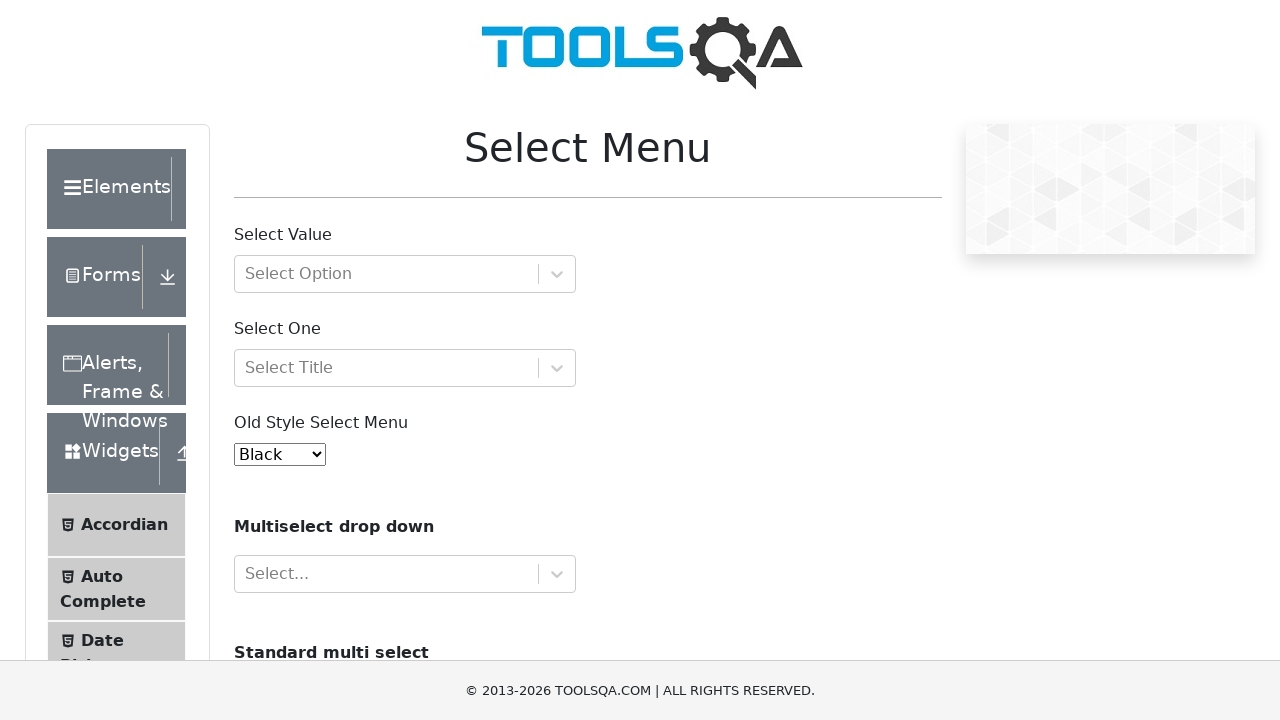

Selected dropdown option 'Black' by visible text on #oldSelectMenu
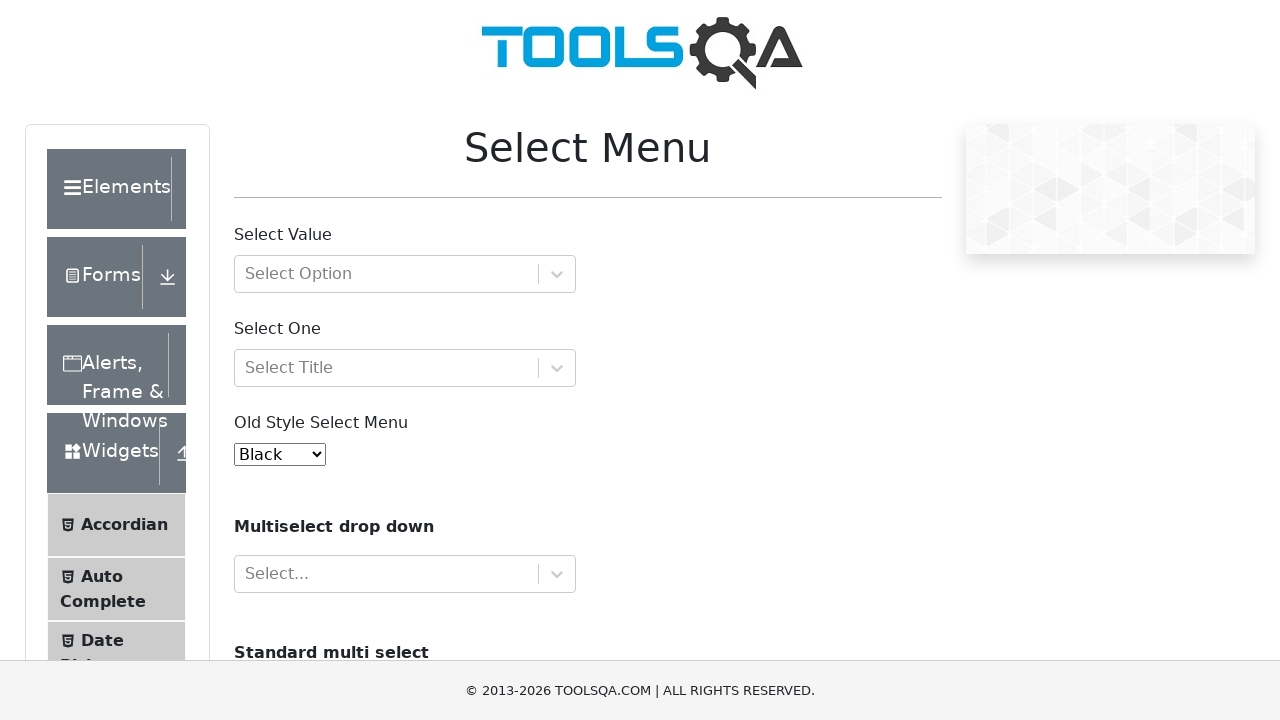

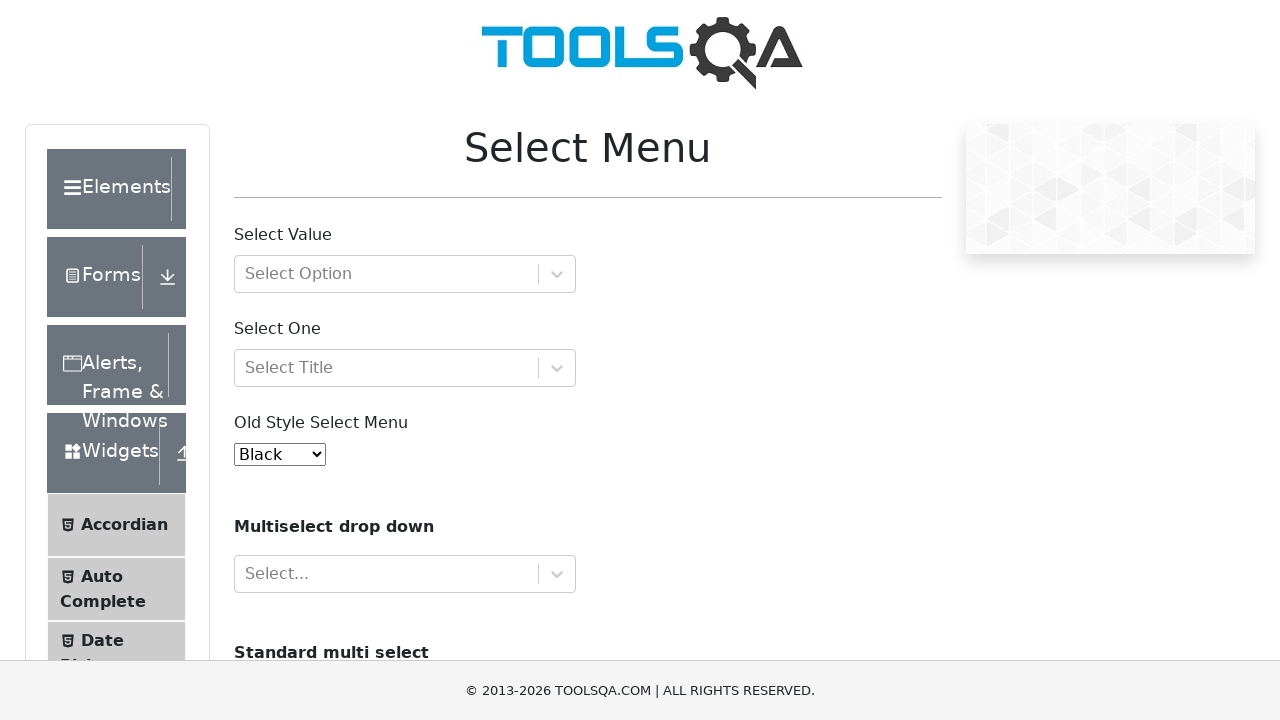